Tests that the name field enforces a maximum length of 30 characters and shows a warning

Starting URL: https://asifarefinbonny.github.io/QuickDial/

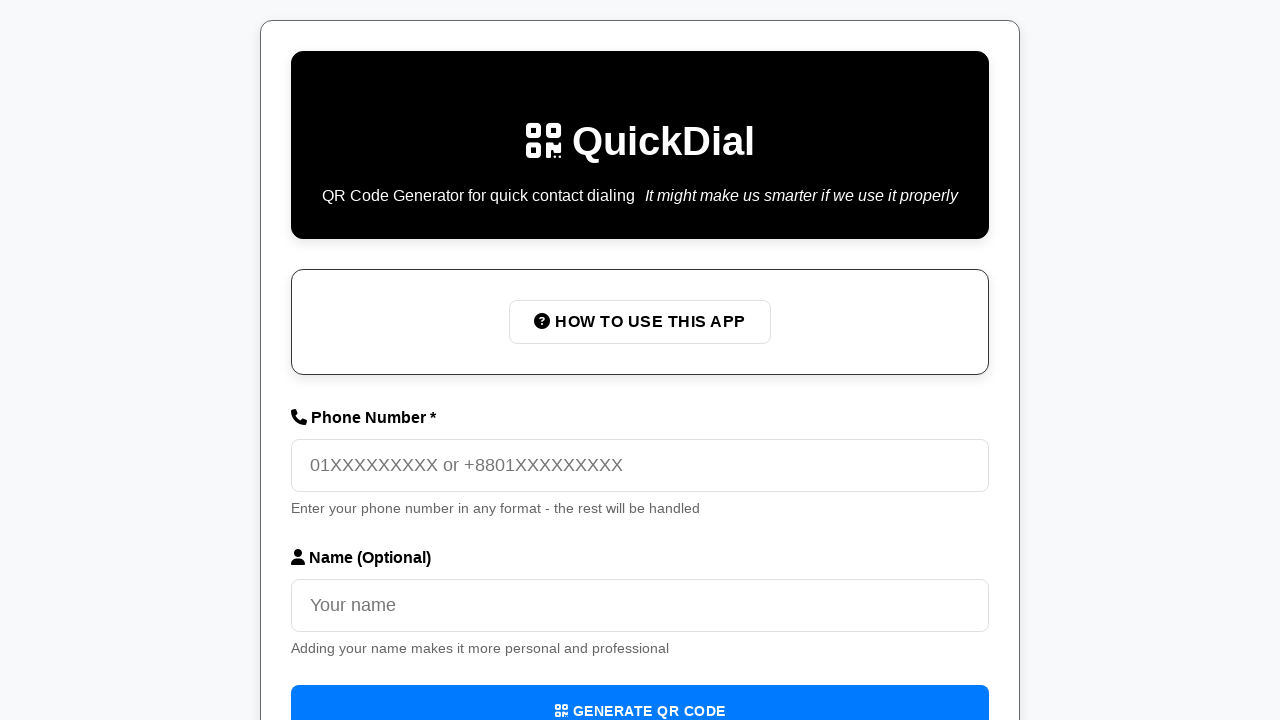

Filled name field with 40 characters to test max length enforcement on internal:label="Name"i
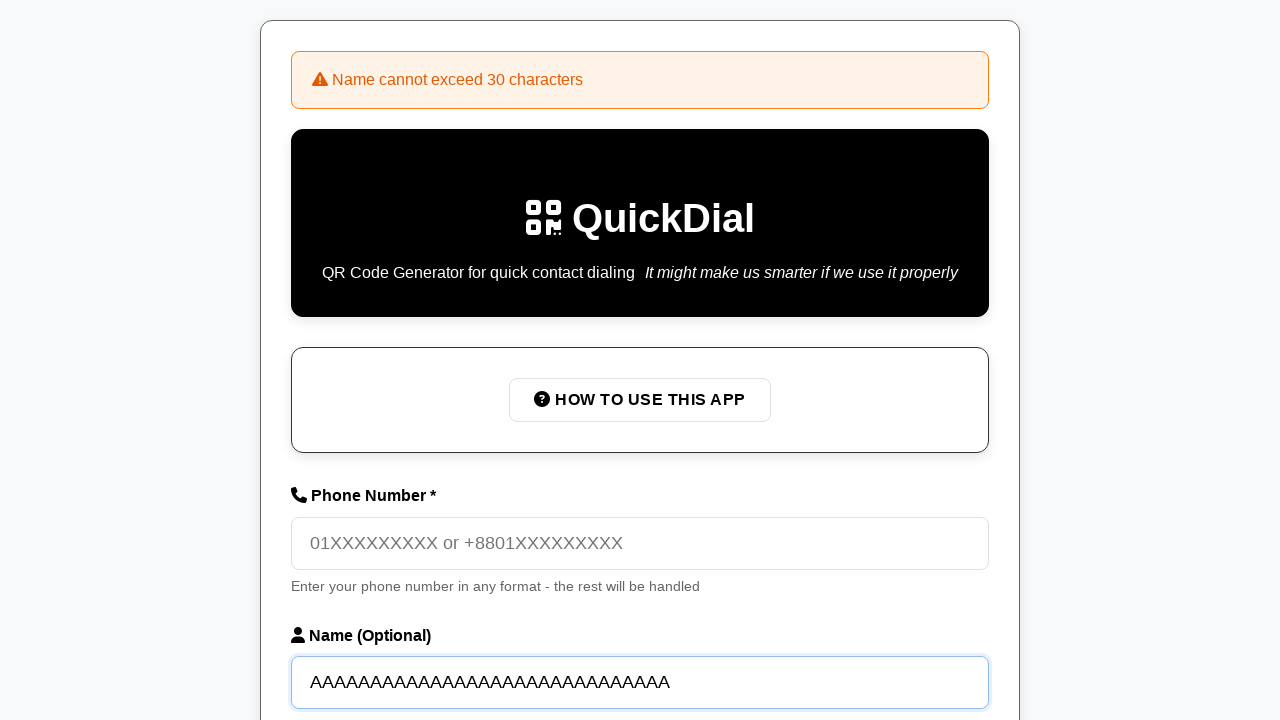

Warning message about 30 character limit appeared
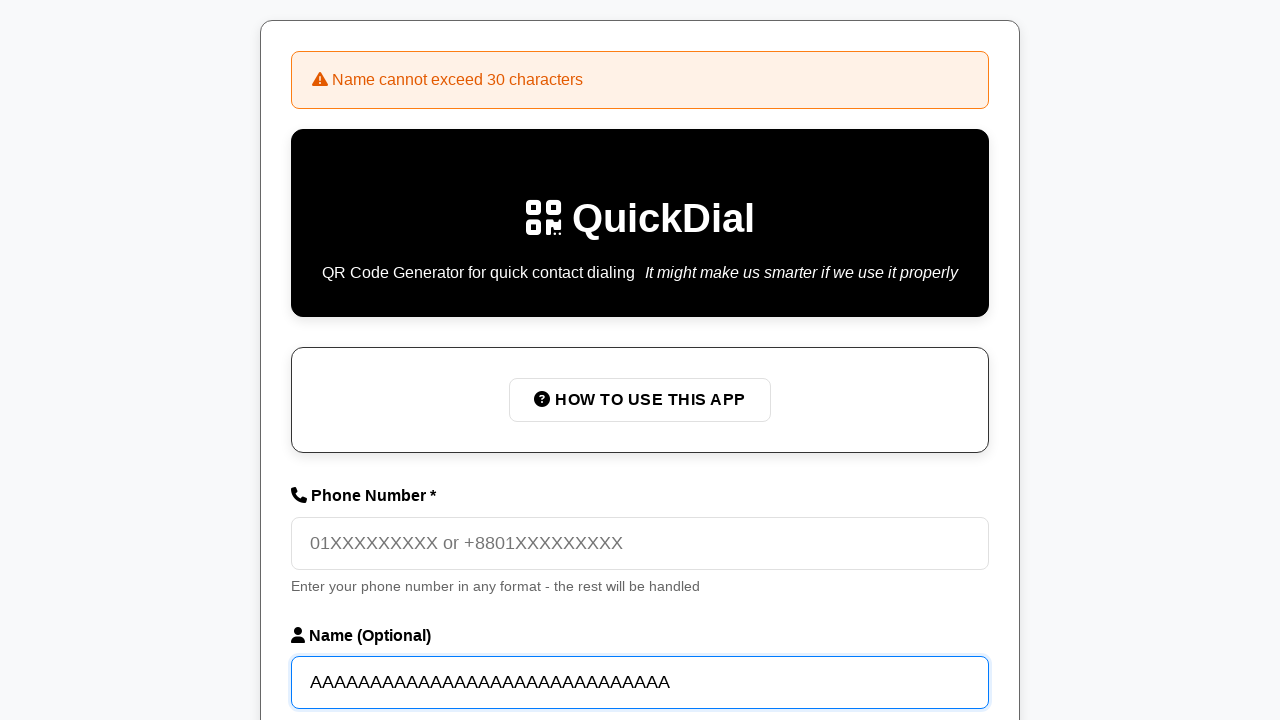

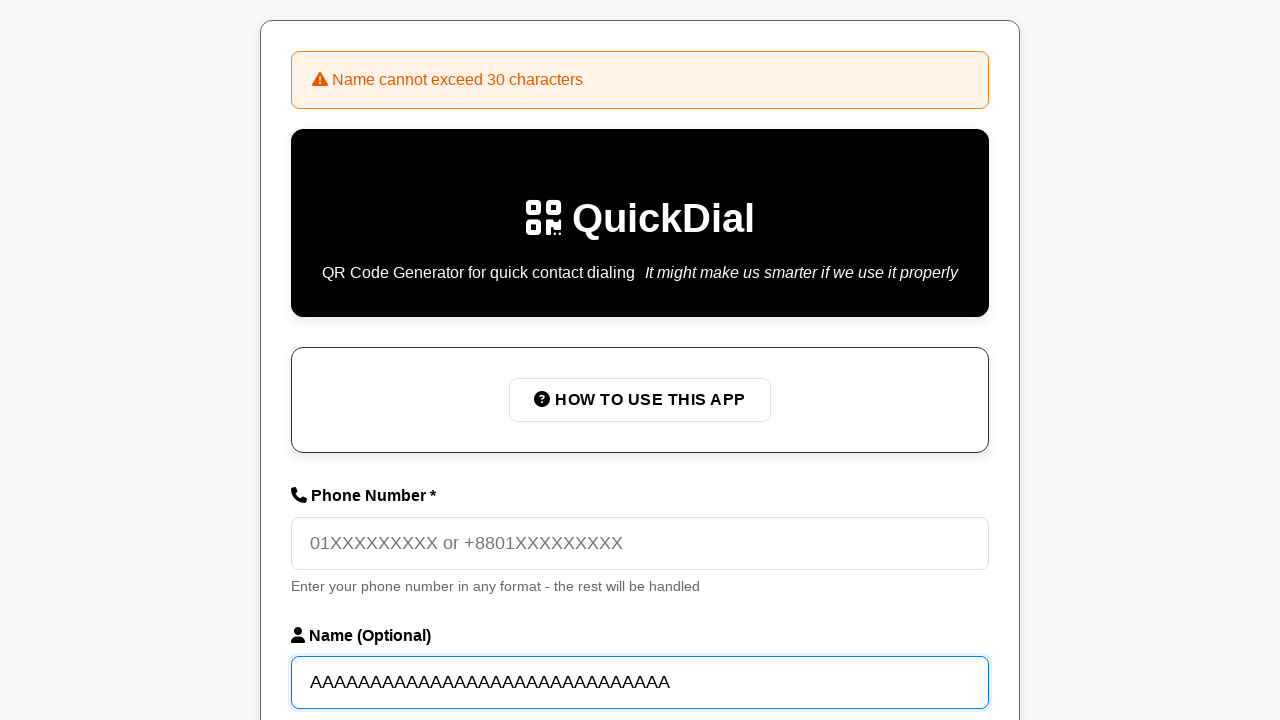